Navigates to the Pracuj.pl job portal website and verifies the page title matches the expected value

Starting URL: https://www.pracuj.pl/

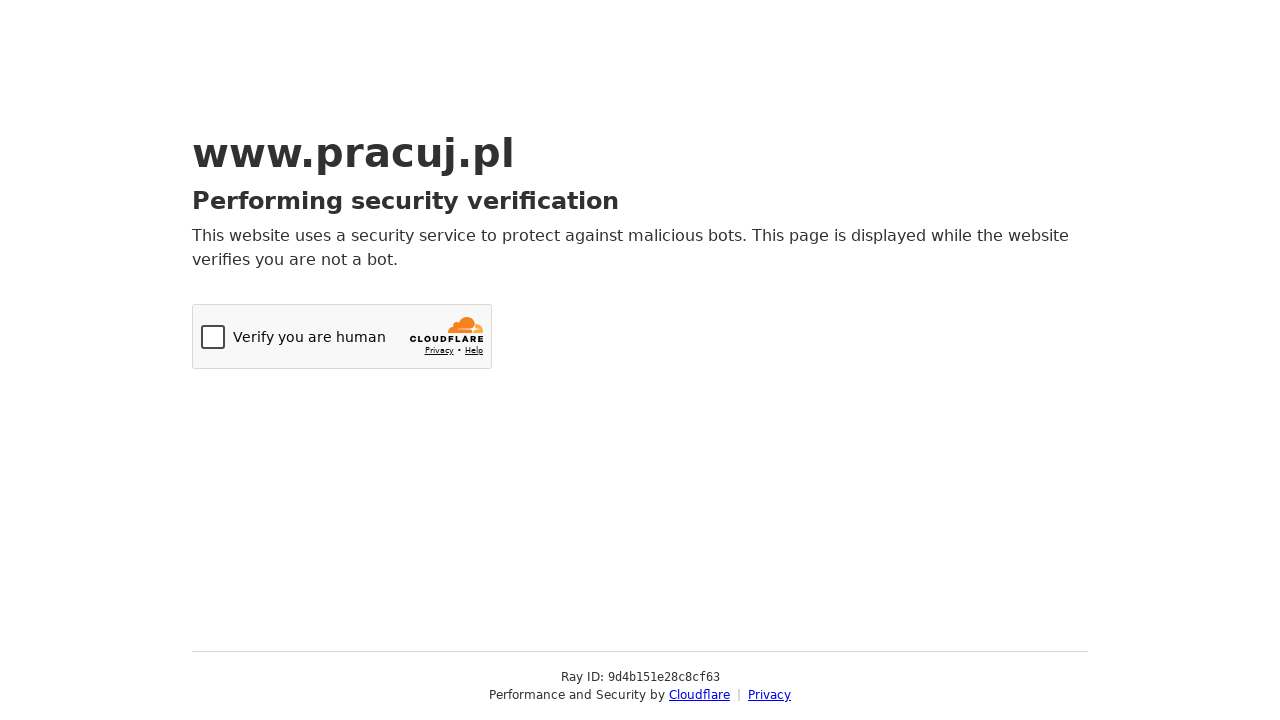

Clicked on 'Iframe with in an Iframe' tab
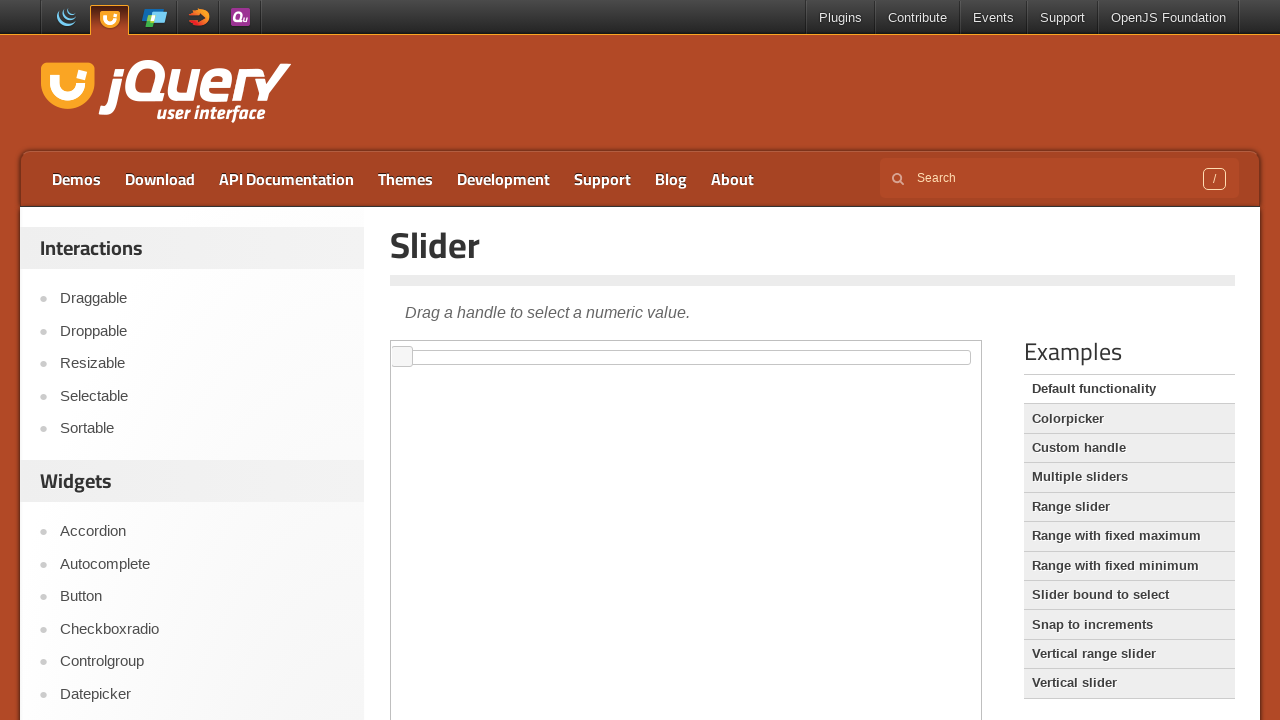

Outer iframe loaded and is visible
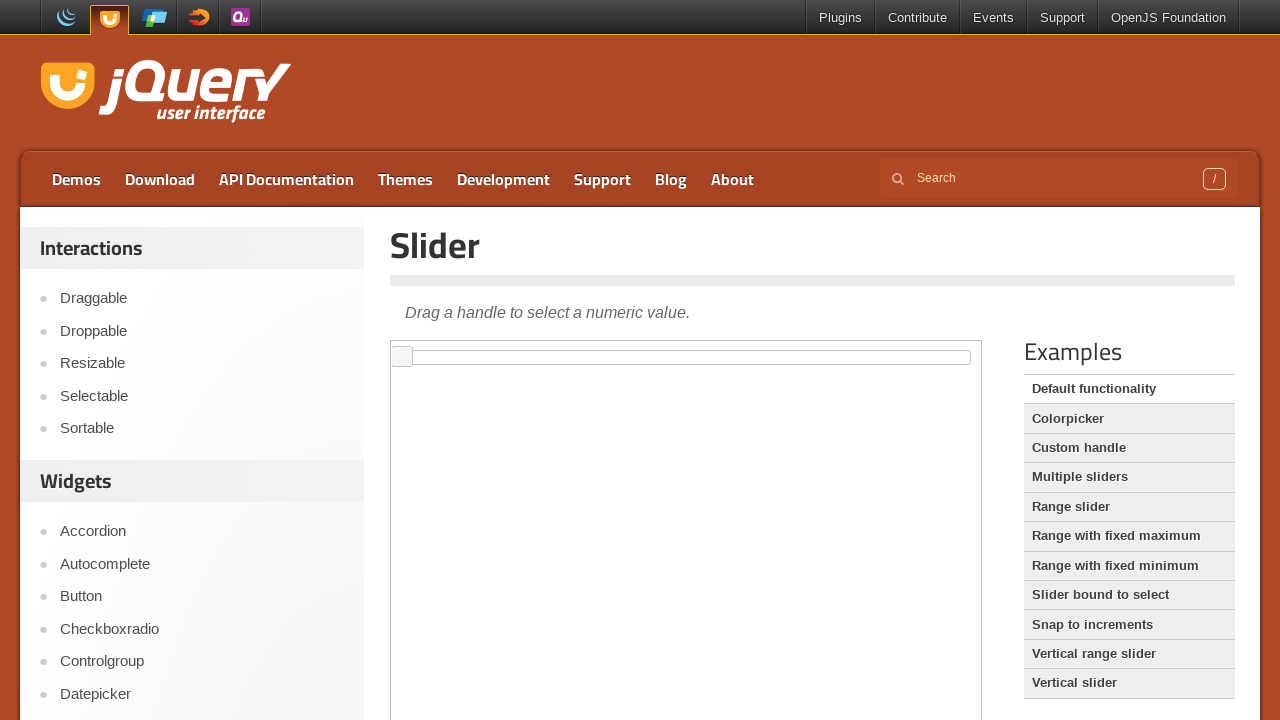

Located outer iframe with id '#Multiple iframe'
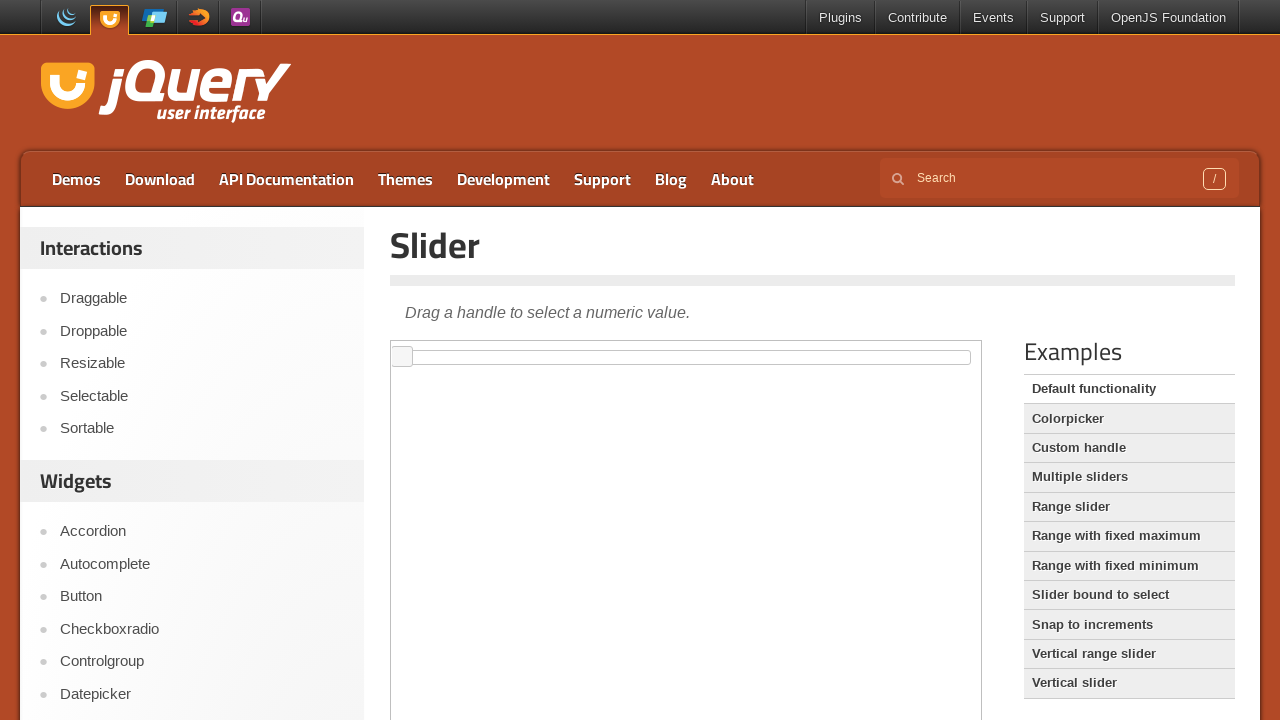

Located inner iframe within outer frame
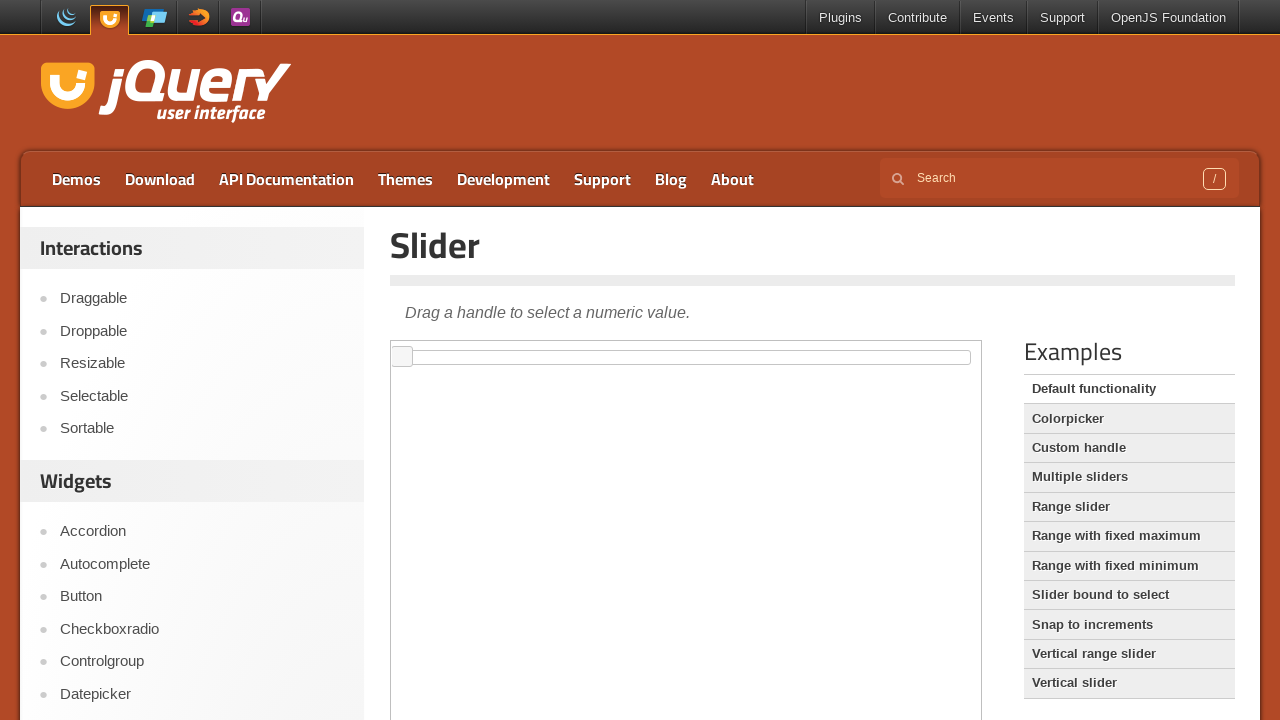

Entered 'Welcome' text in input field within nested iframe
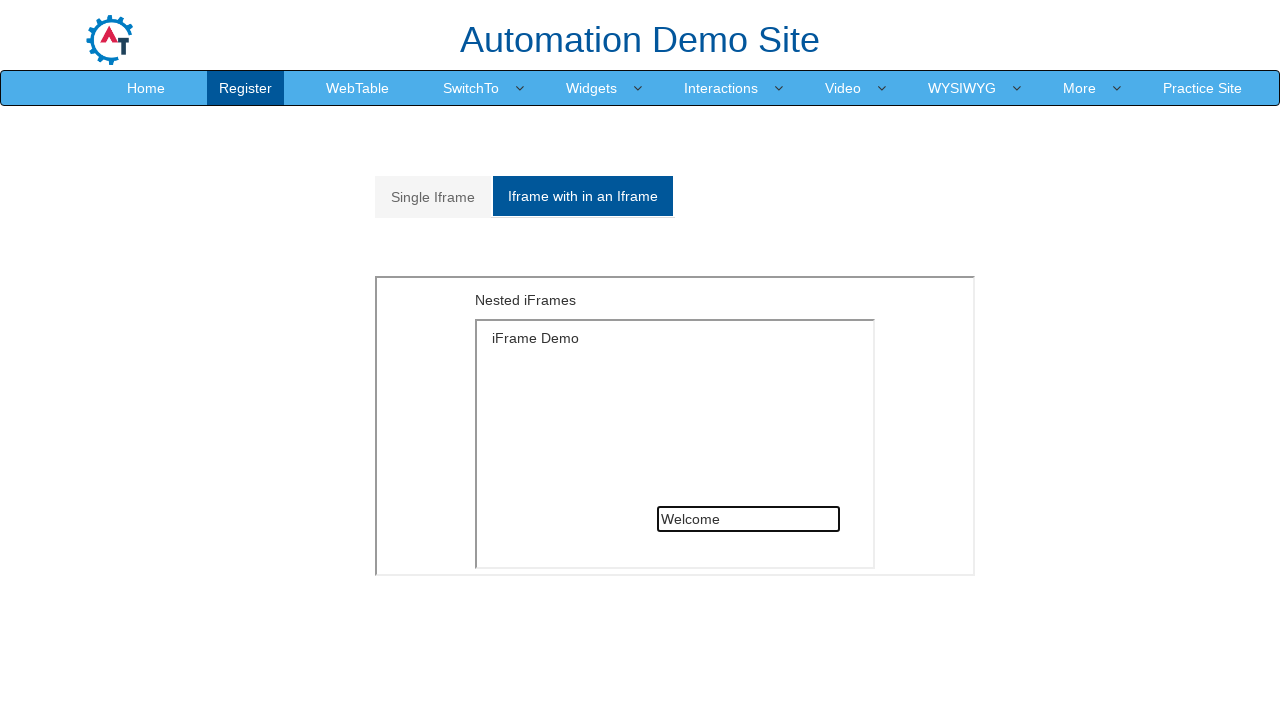

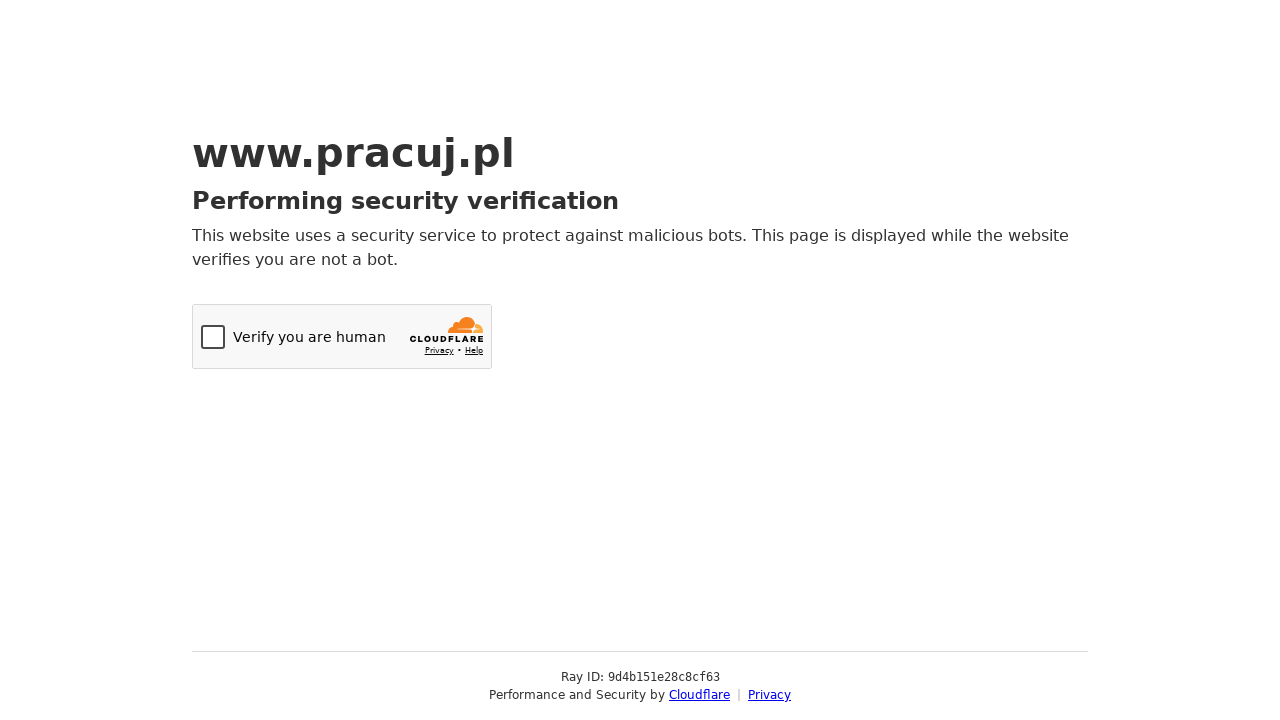